Tests search autocomplete functionality by typing a search term and verifying that autocomplete suggestions appear and contain the search term

Starting URL: https://ecommerce-playground.lambdatest.io/

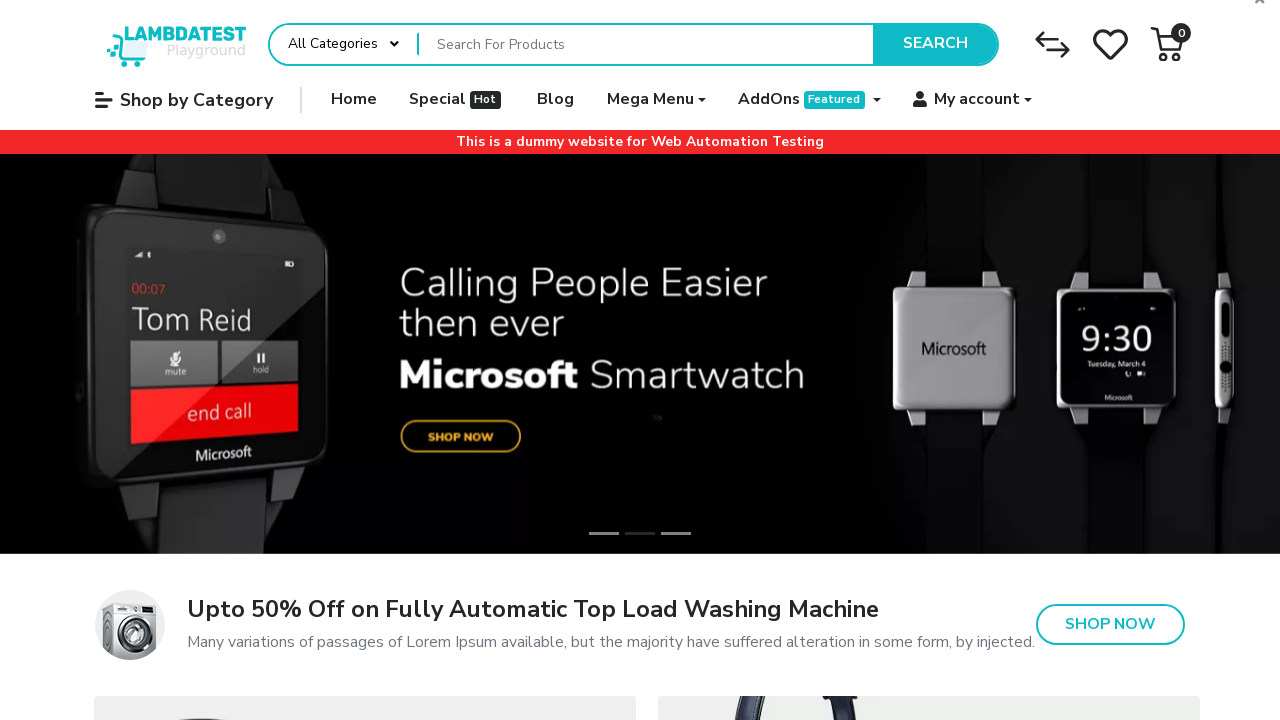

Filled search bar with 'phone' on xpath=//div[@id='entry_217822']//input[@name='search']
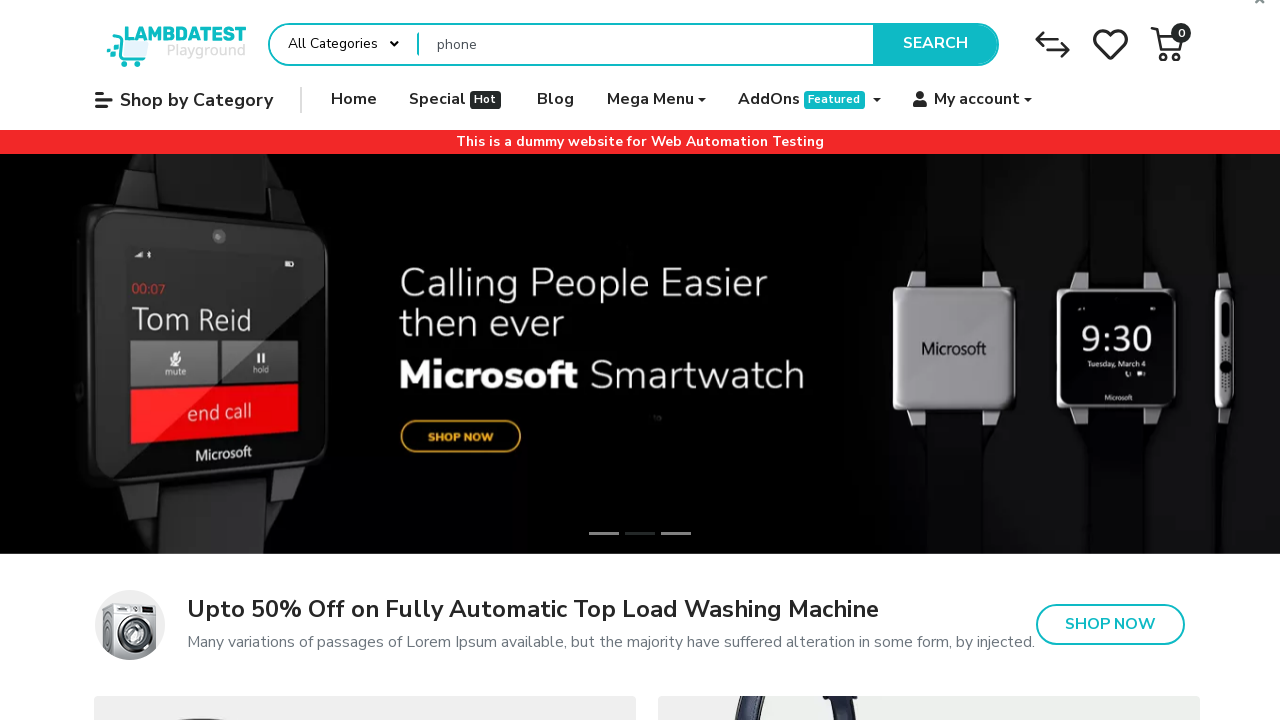

Autocomplete dropdown appeared and is visible
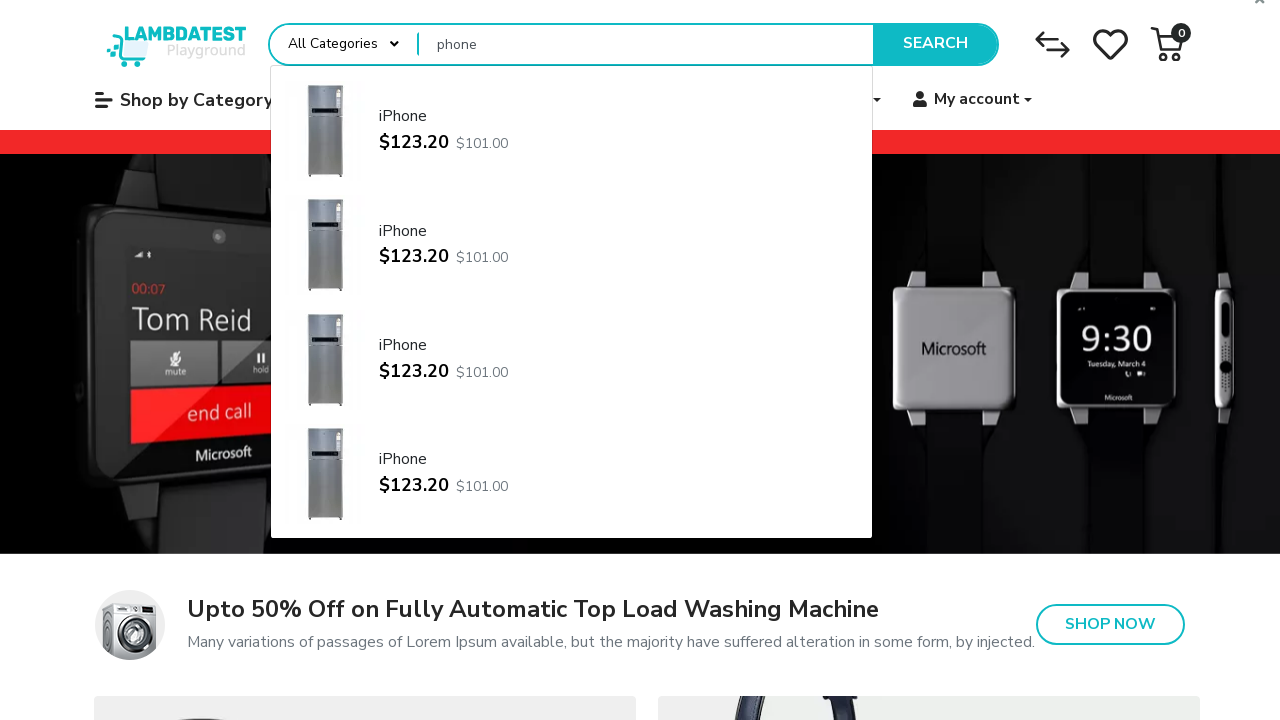

Found 4 autocomplete suggestions
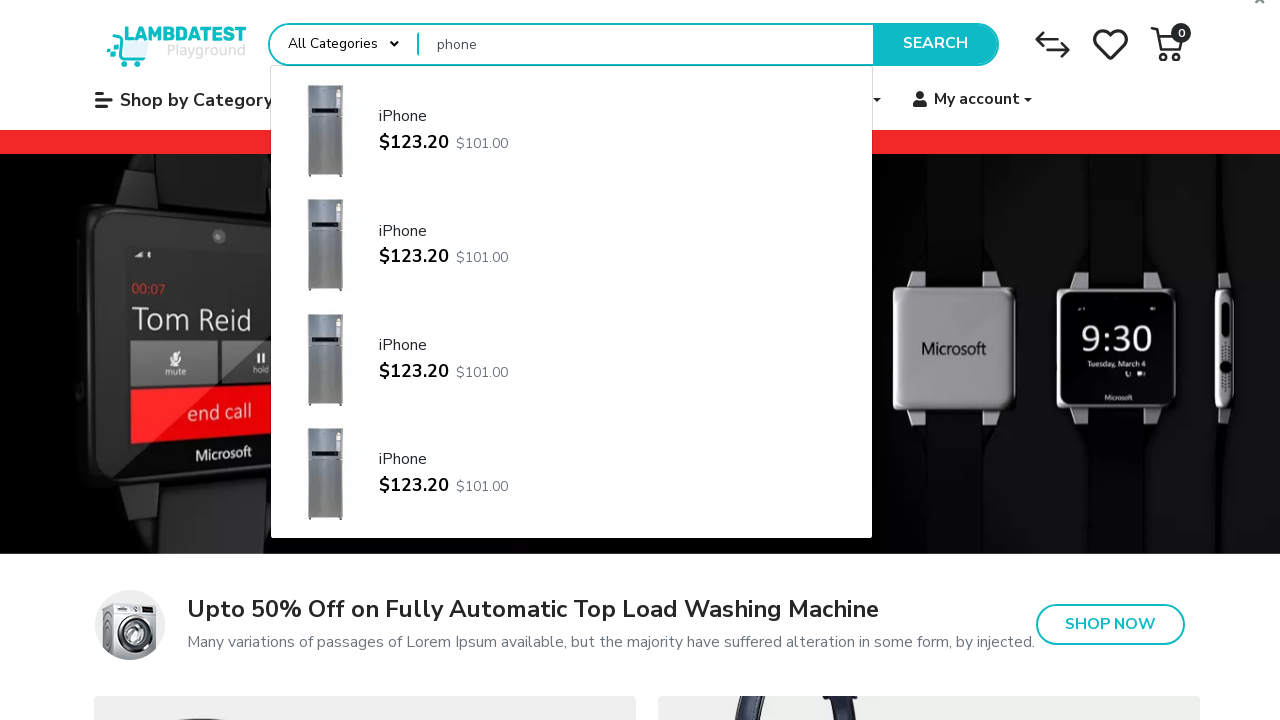

Verified suggestion 'iphone' contains 'phone'
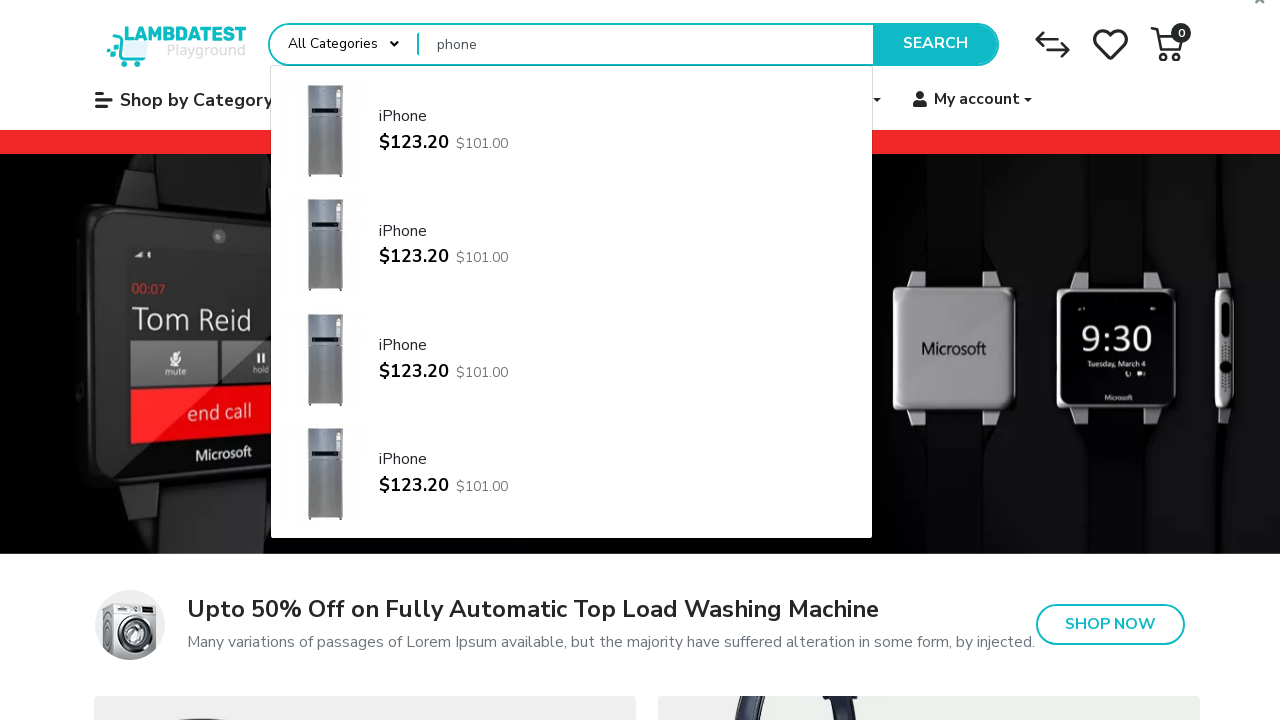

Verified suggestion 'iphone' contains 'phone'
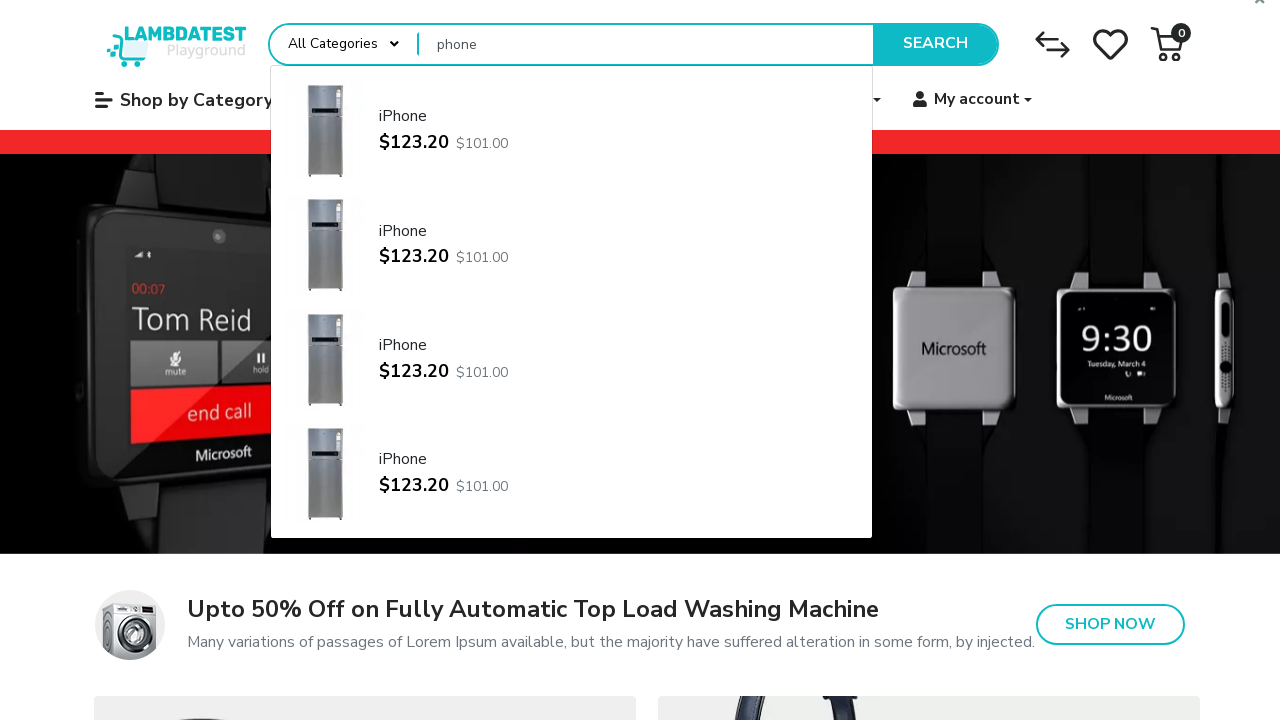

Verified suggestion 'iphone' contains 'phone'
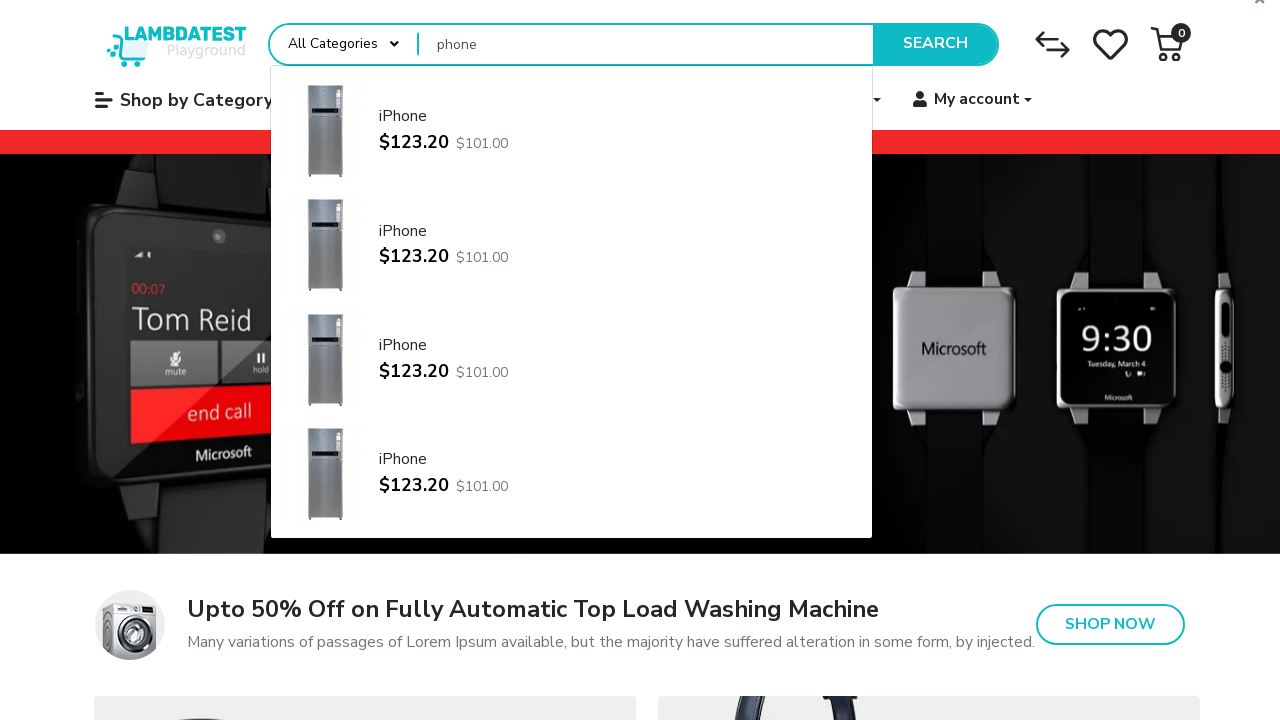

Verified suggestion 'iphone' contains 'phone'
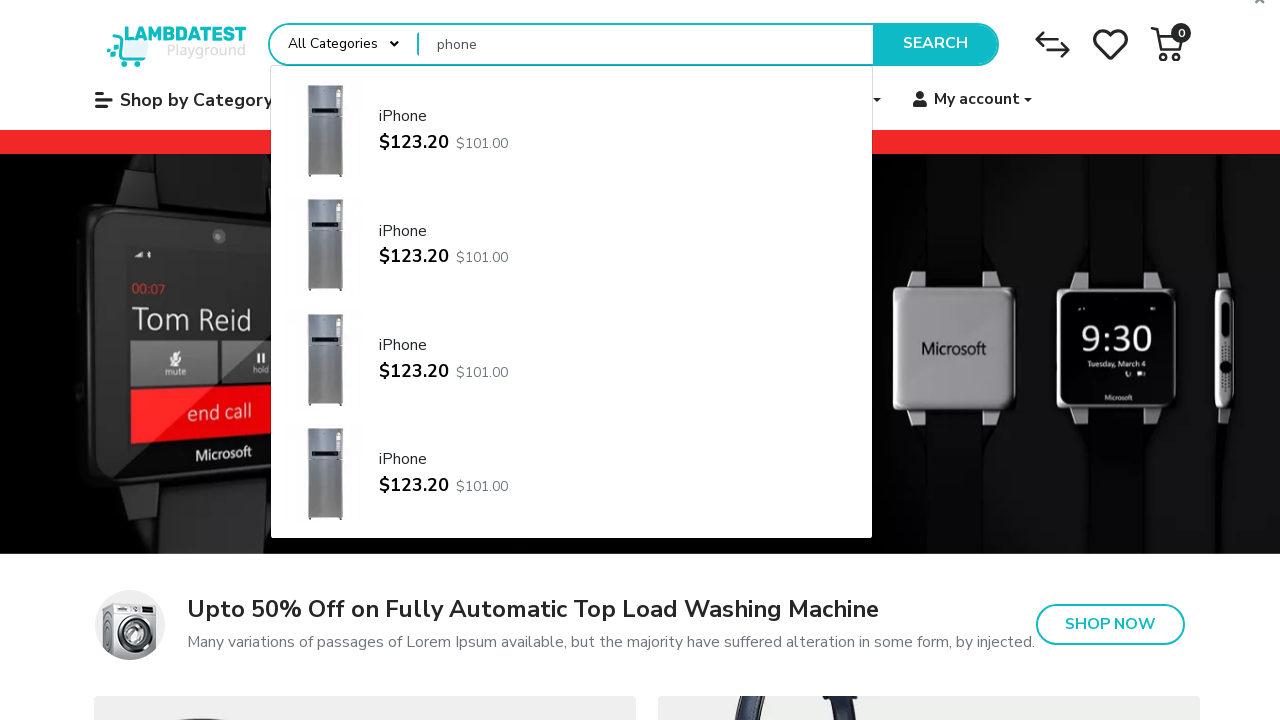

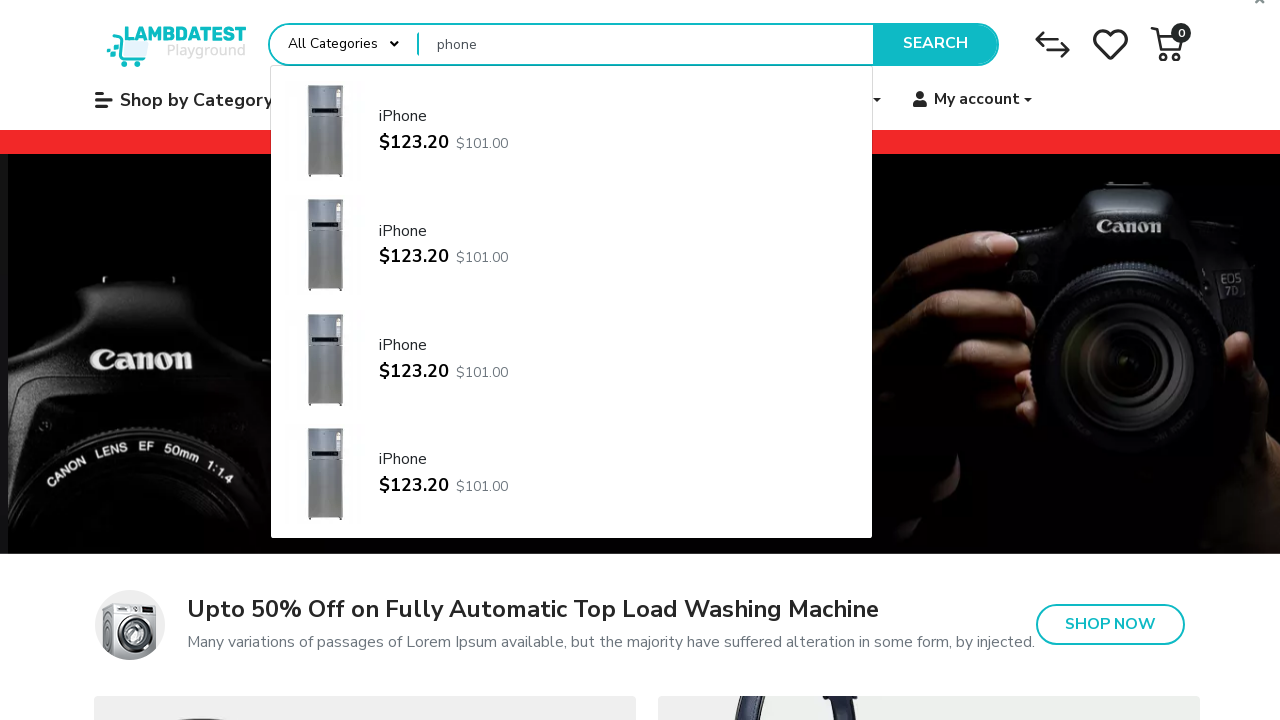